Tests SpiceJet club registration form by filling in user details including title, name, country, date of birth, phone, email, and password fields, then accepting terms and conditions

Starting URL: https://spiceclub.spicejet.com/signup

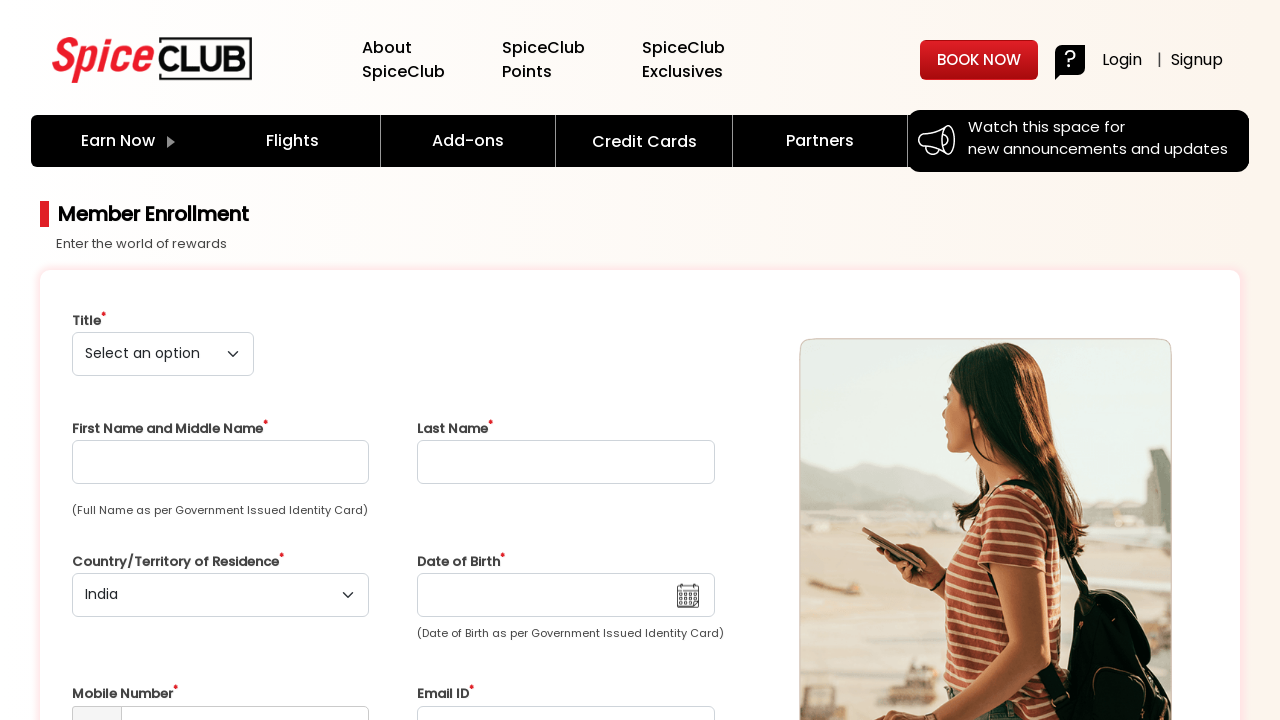

Selected 'Mr' from title dropdown on //*[@id="react-root"]/div/div/div[2]/div[2]/div/div[1]/div[1]/div[2]/select
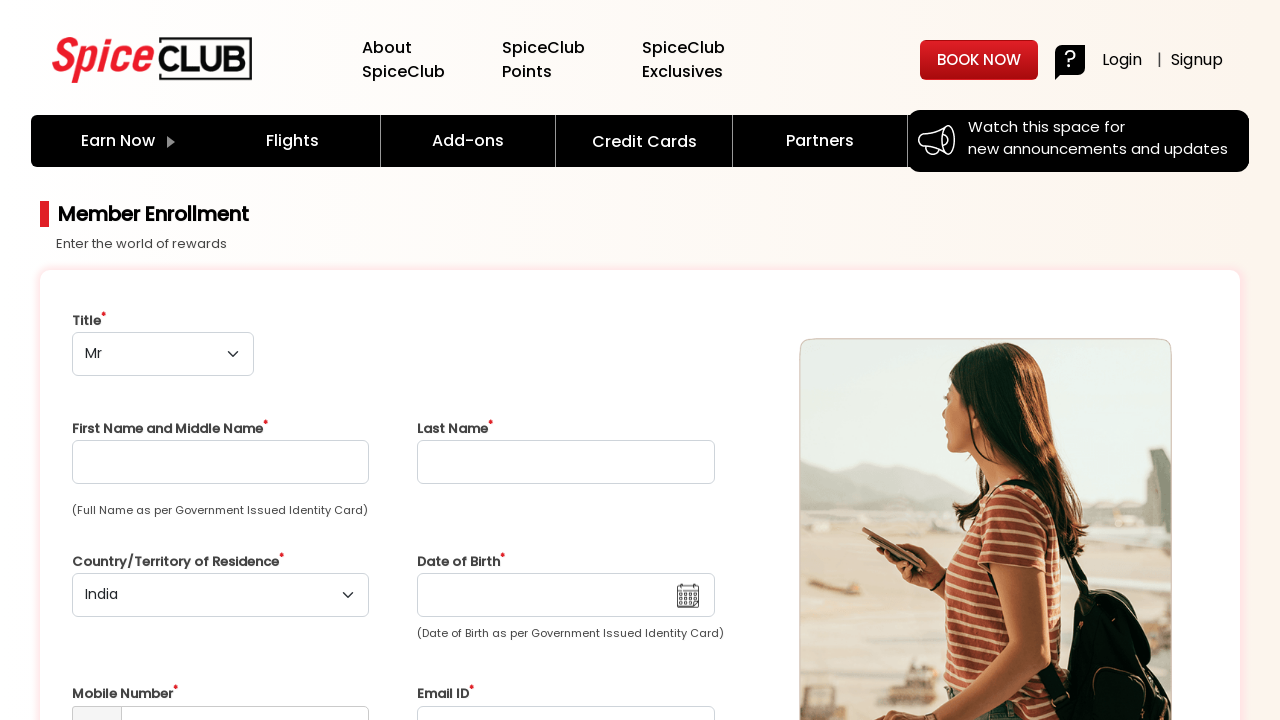

Filled first name field with 'John' on //input[@id='first_name']
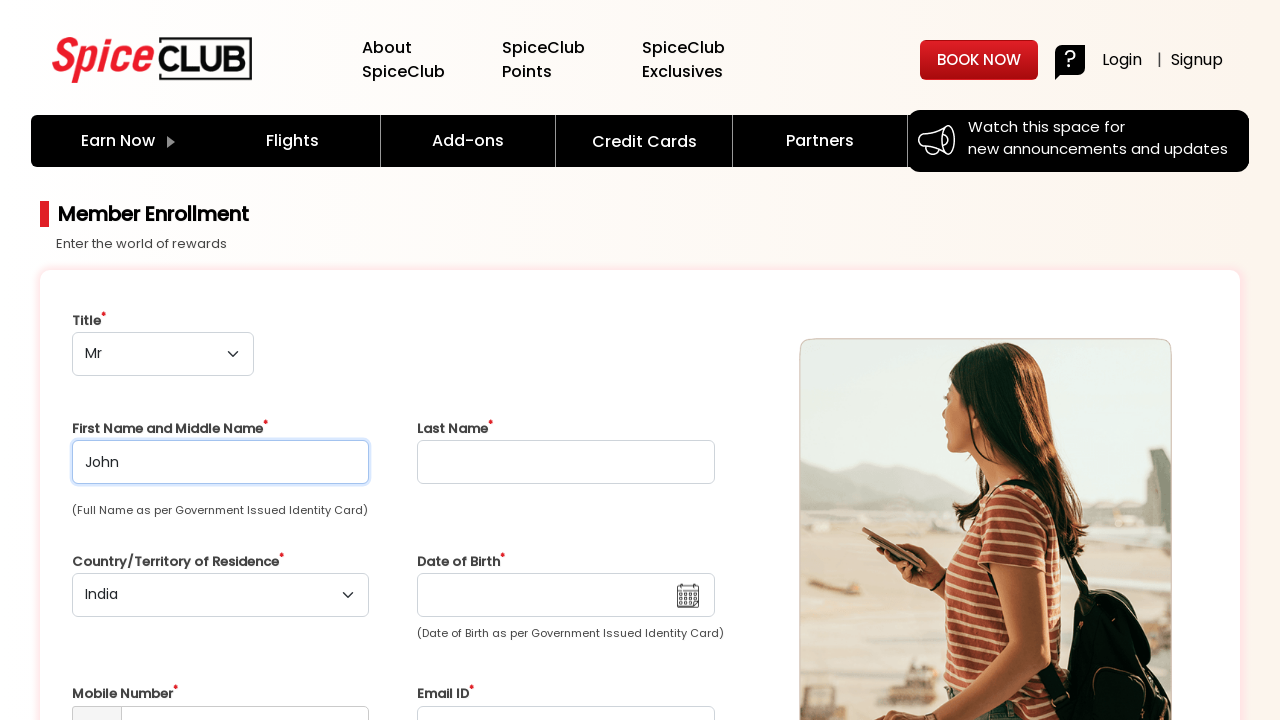

Filled last name field with 'Smith' on //input[@id='last_name']
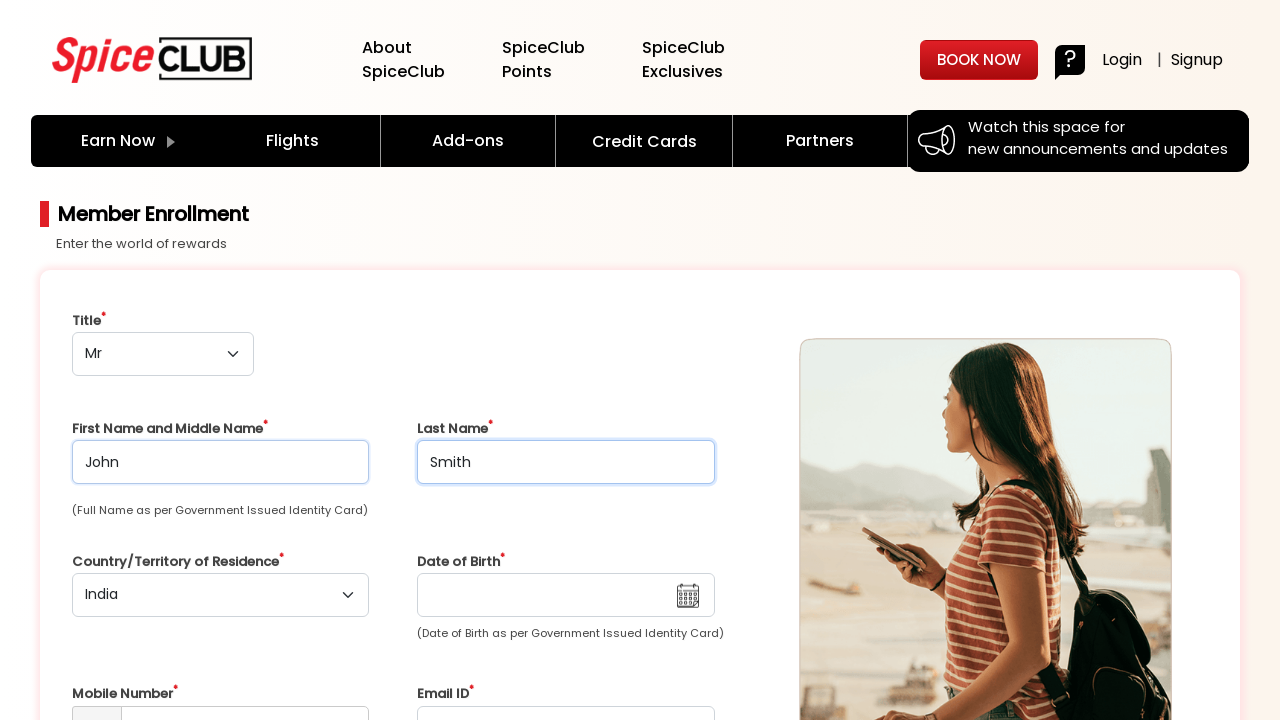

Selected 'India' from country dropdown on //*[@id="react-root"]/div/div/div[2]/div[2]/div/div[1]/div[3]/div[1]/select
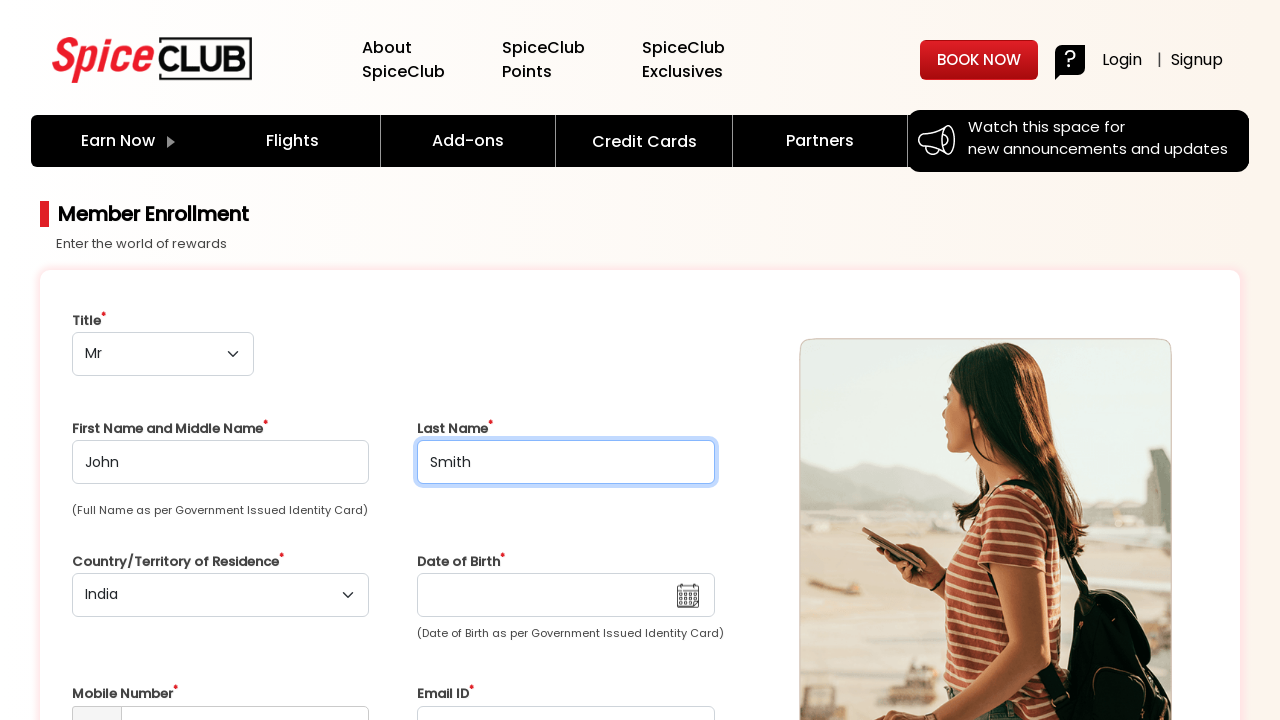

Filled date of birth field with '15/03/1990' on //input[@id='dobDate']
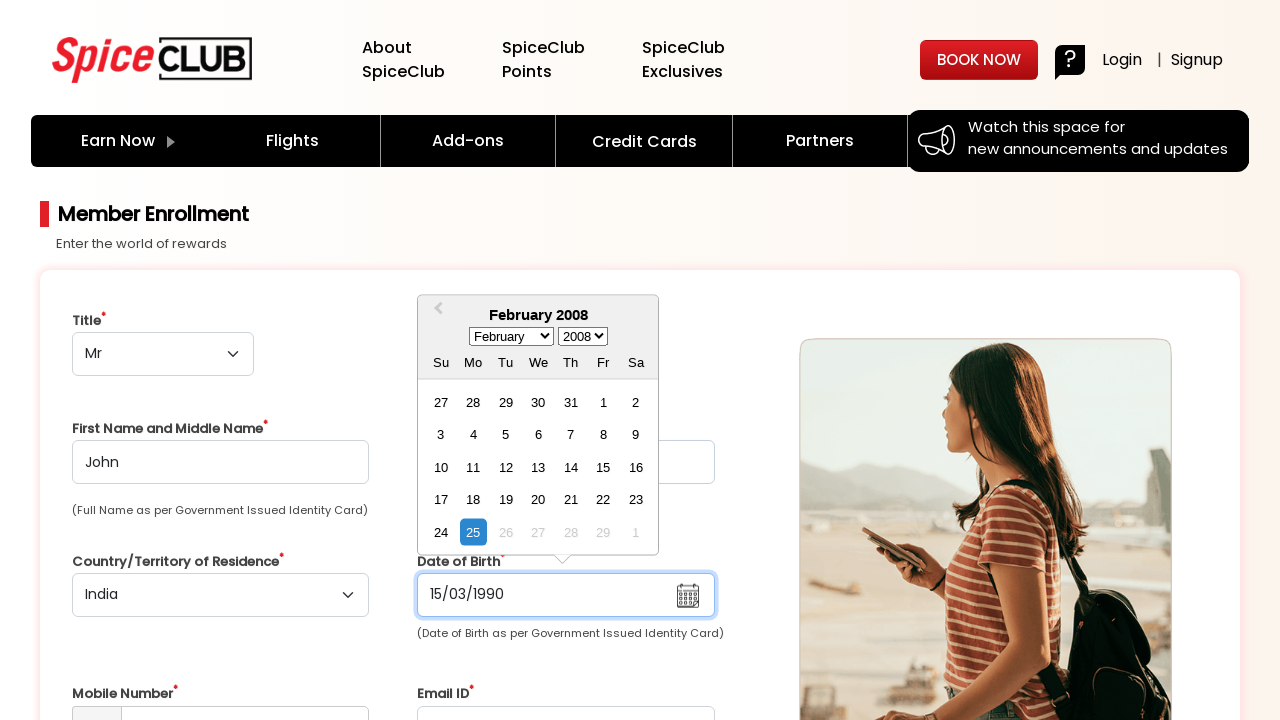

Clicked phone number input field at (221, 698) on //*[@id="react-root"]/div/div/div[2]/div[2]/div/div[1]/div[4]/div[1]/div/div[1]/
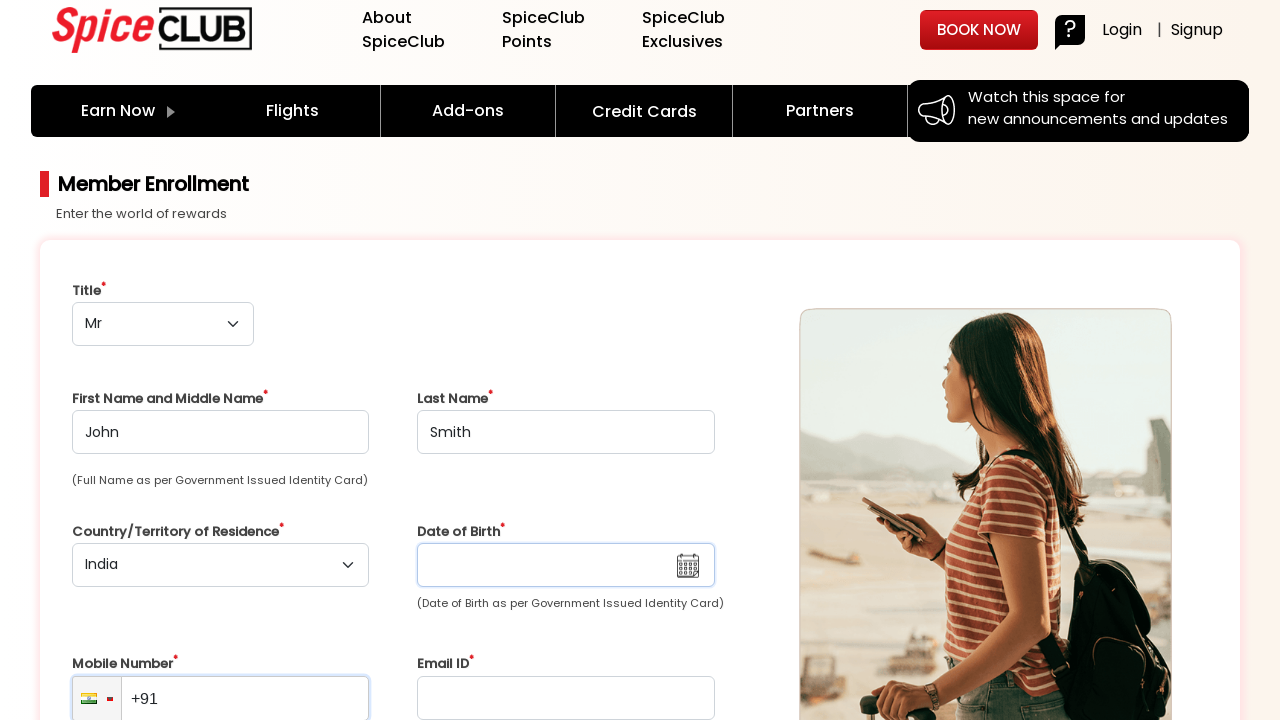

Filled phone number field with '9876543210' on //*[@id="react-root"]/div/div/div[2]/div[2]/div/div[1]/div[4]/div[1]/div/div[1]/
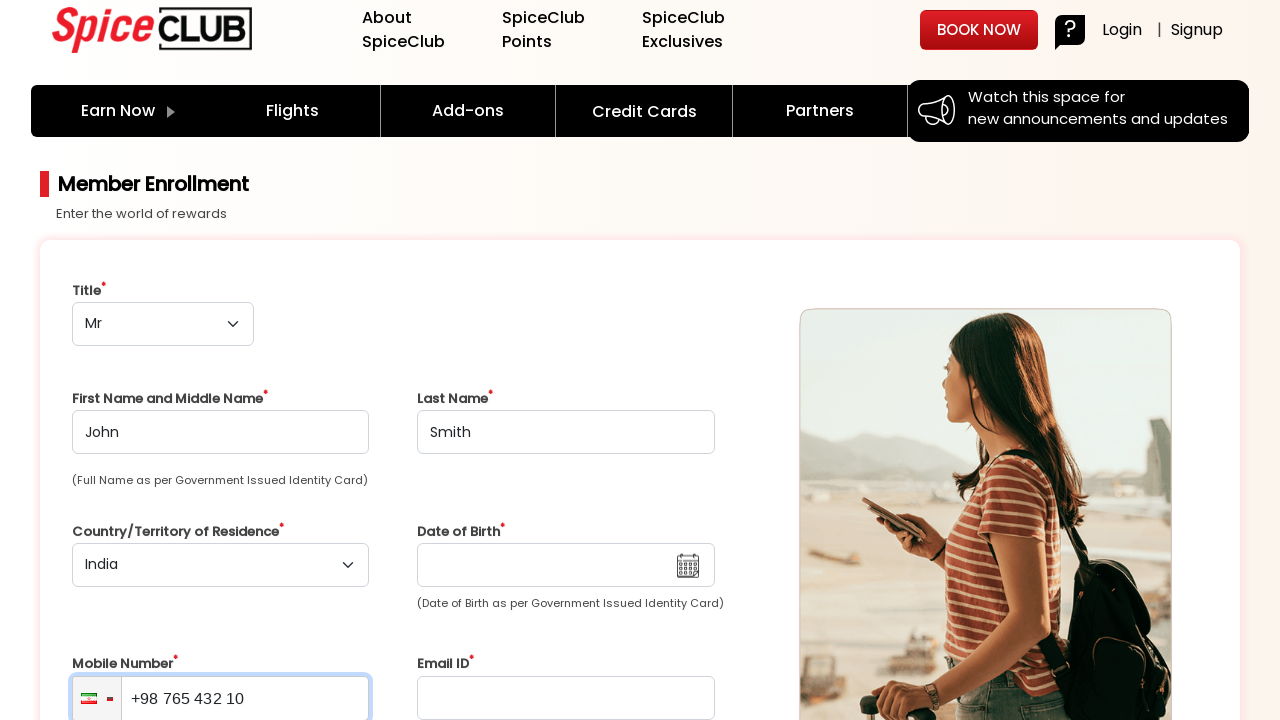

Clicked email input field at (566, 698) on xpath=//input[@id='email_id']
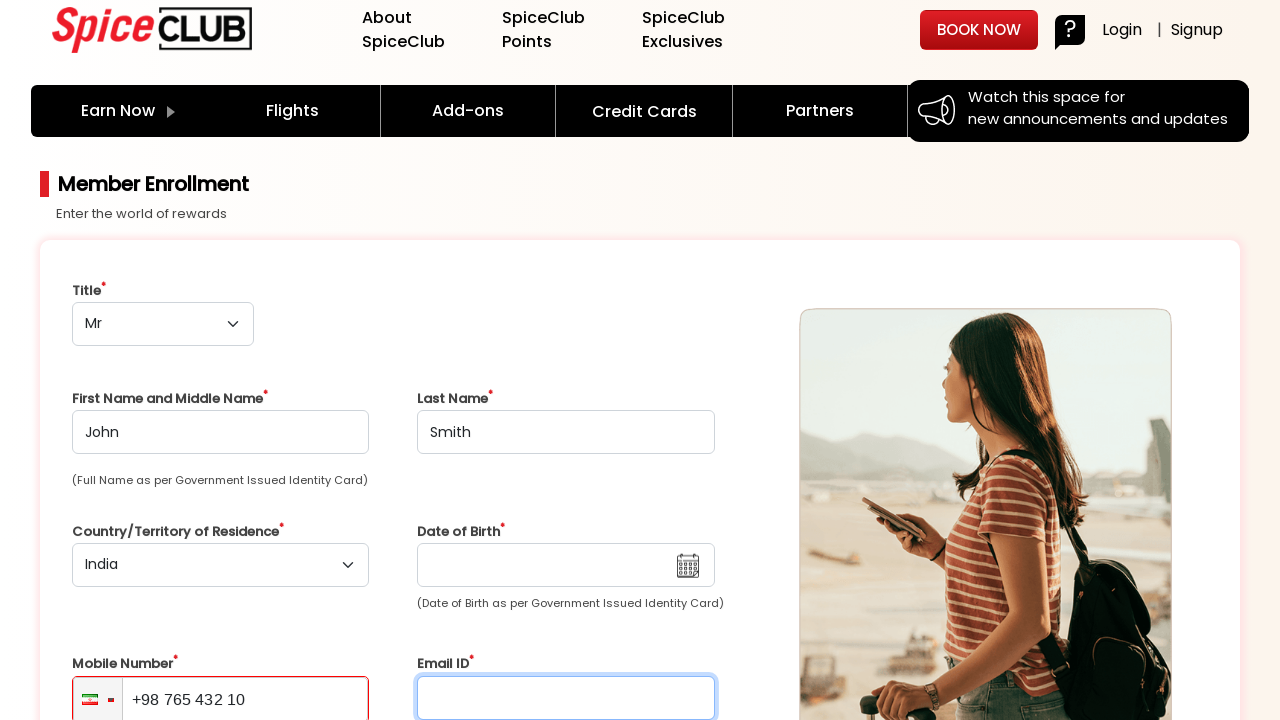

Waited 3 seconds for email field to be ready
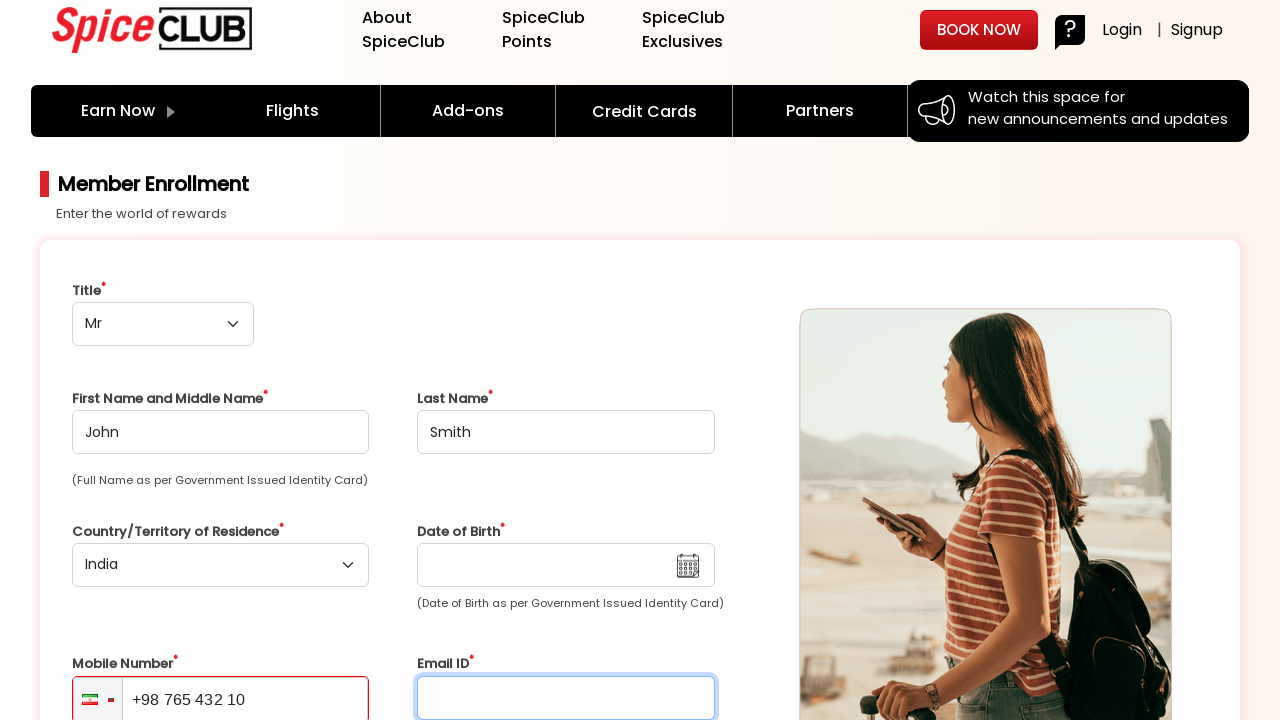

Filled email field with 'johnsmith@example.com' on //input[@id='email_id']
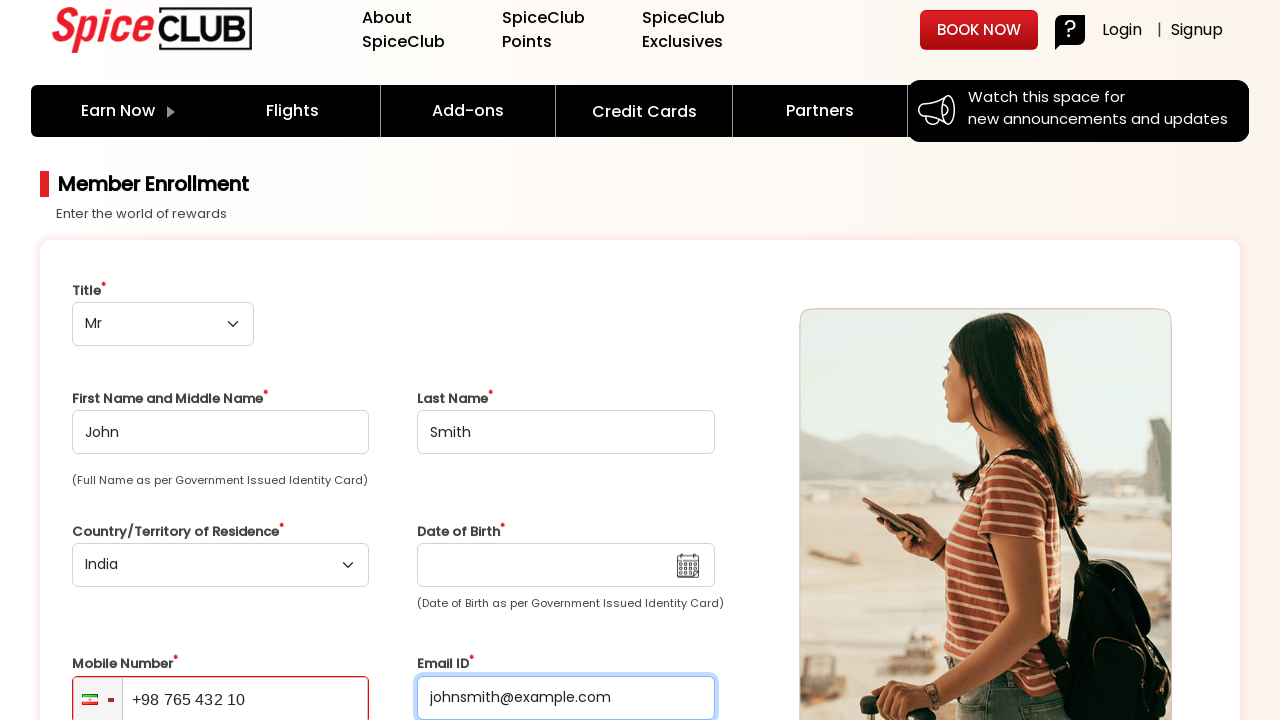

Clicked email field again to ensure focus at (566, 698) on xpath=//input[@id='email_id']
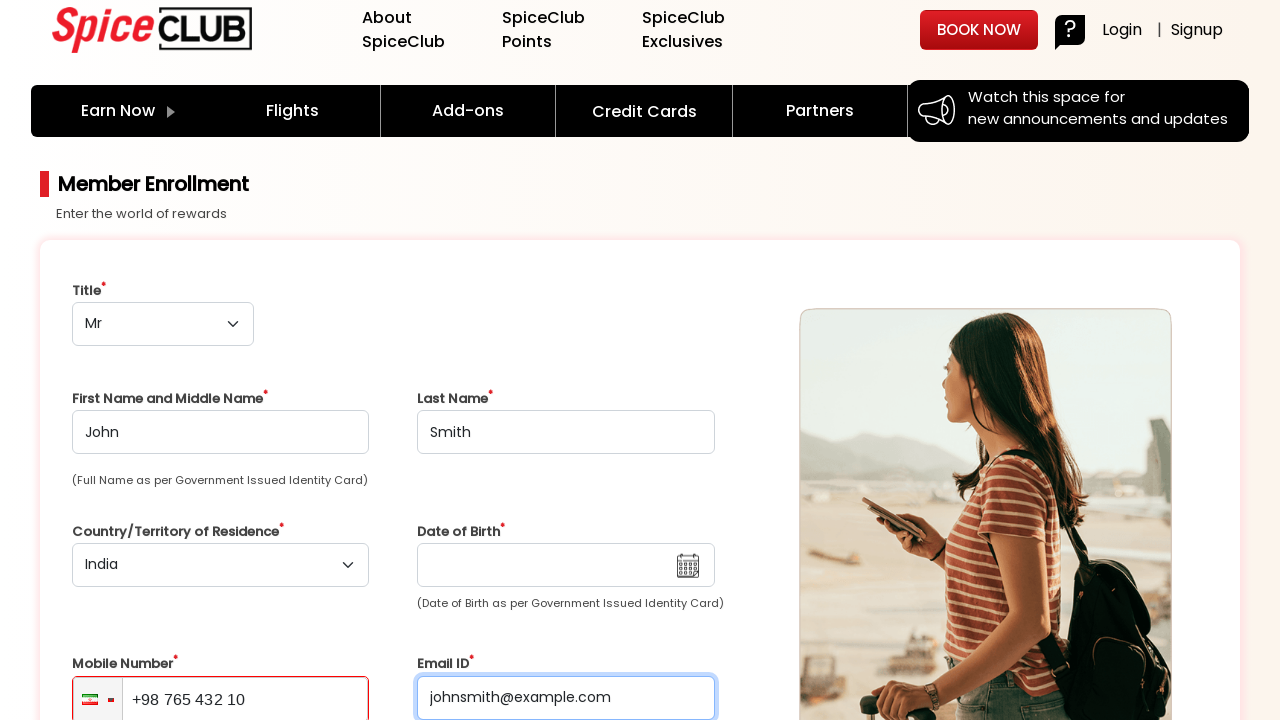

Pressed Tab to move focus away from email field on //input[@id='email_id']
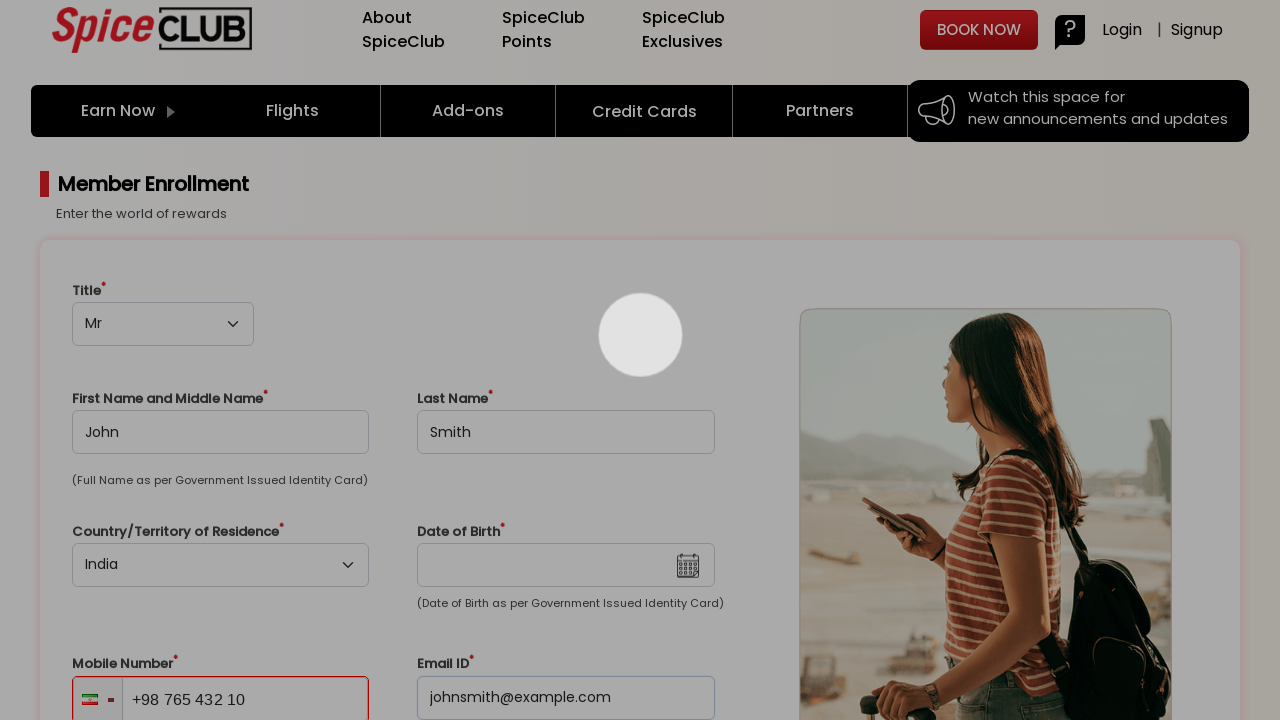

Clicked password input field at (221, 698) on xpath=//input[@id='new-password']
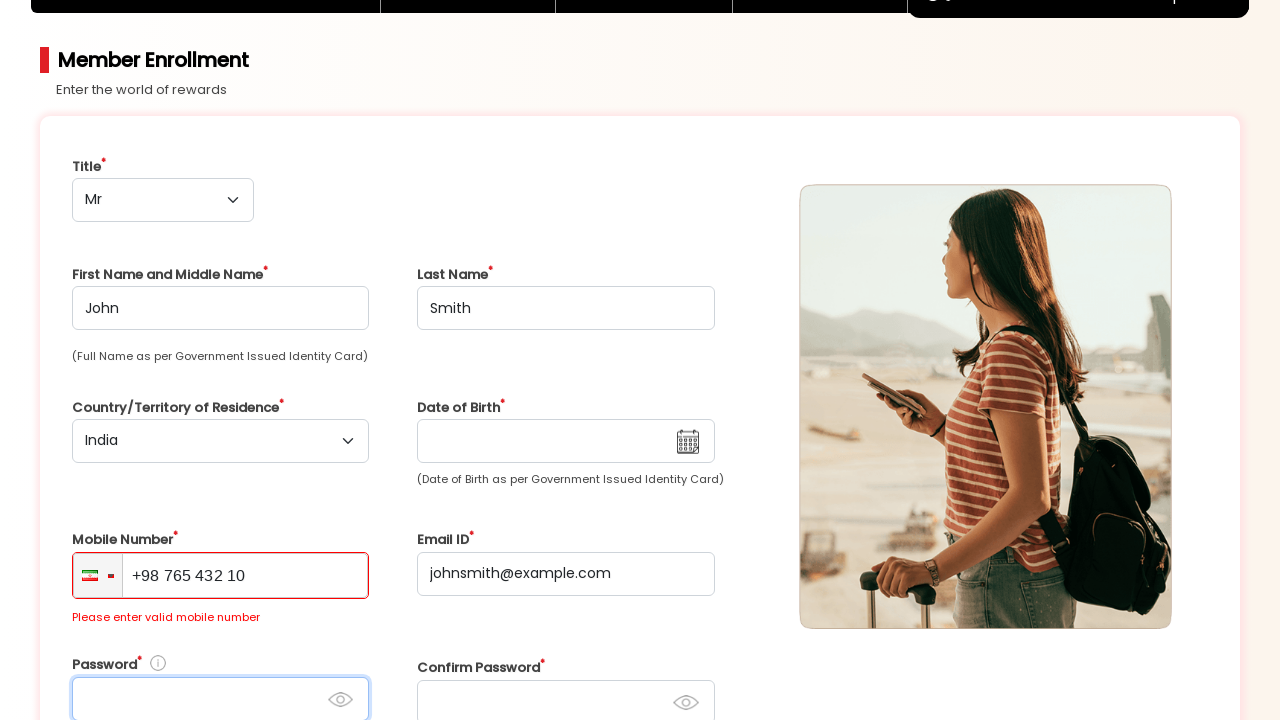

Filled password field with 'SecurePass@456' on //input[@id='new-password']
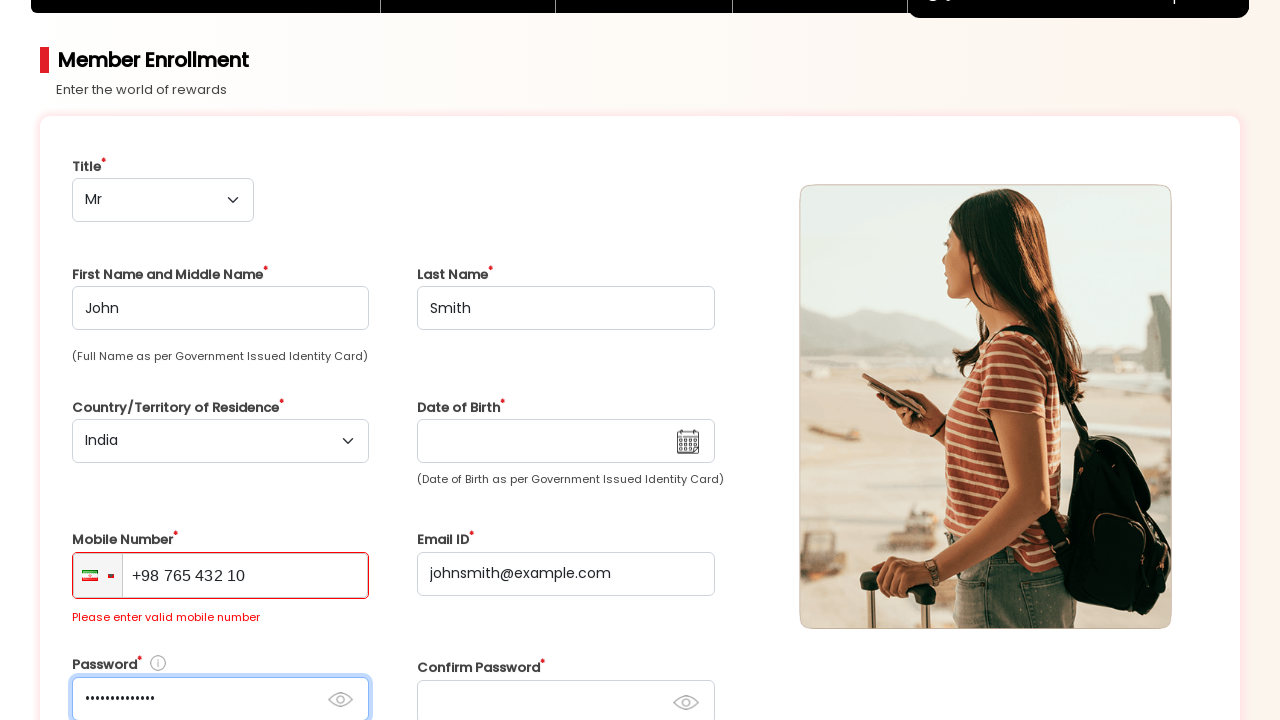

Filled confirm password field with 'SecurePass@456' on //input[@id='c-password']
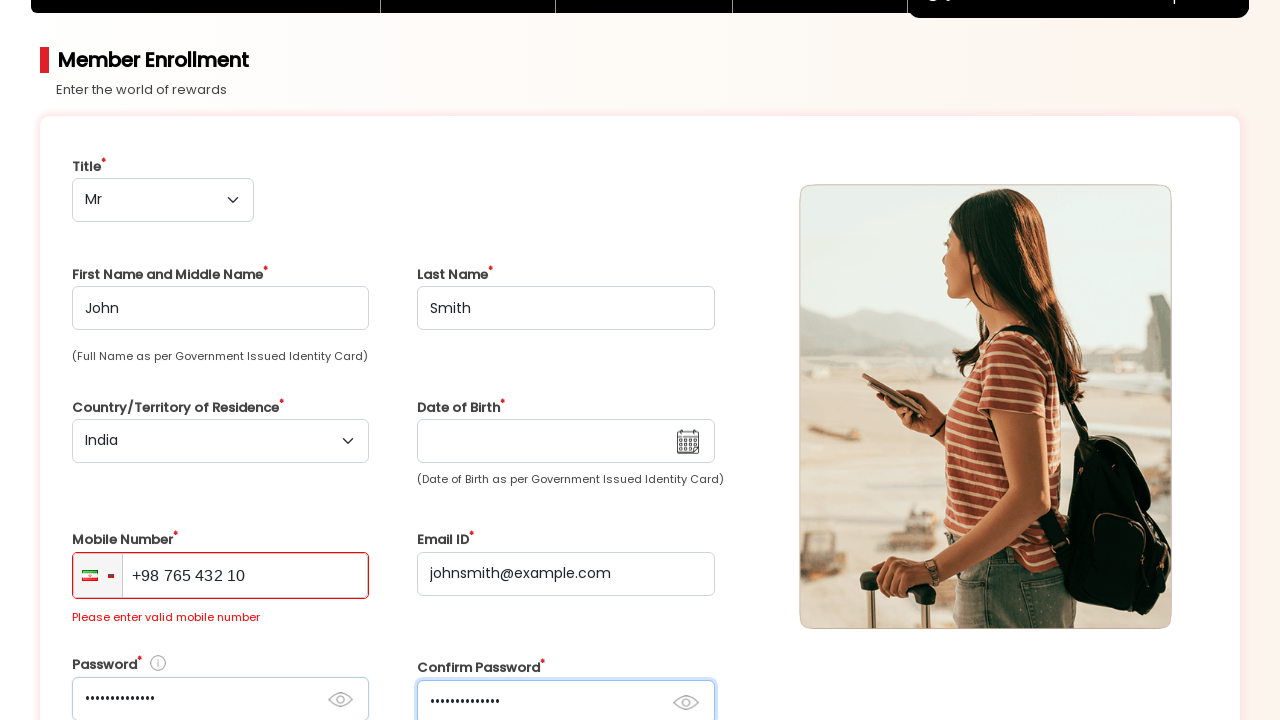

Checked terms and conditions checkbox
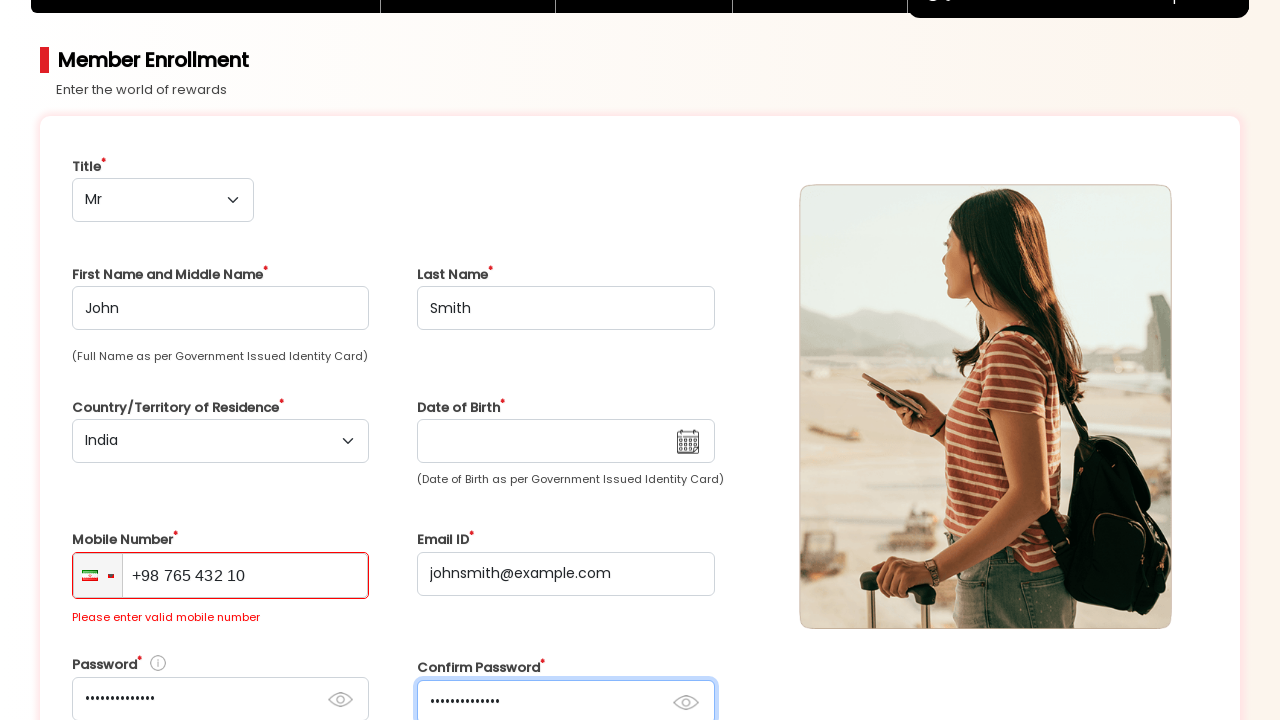

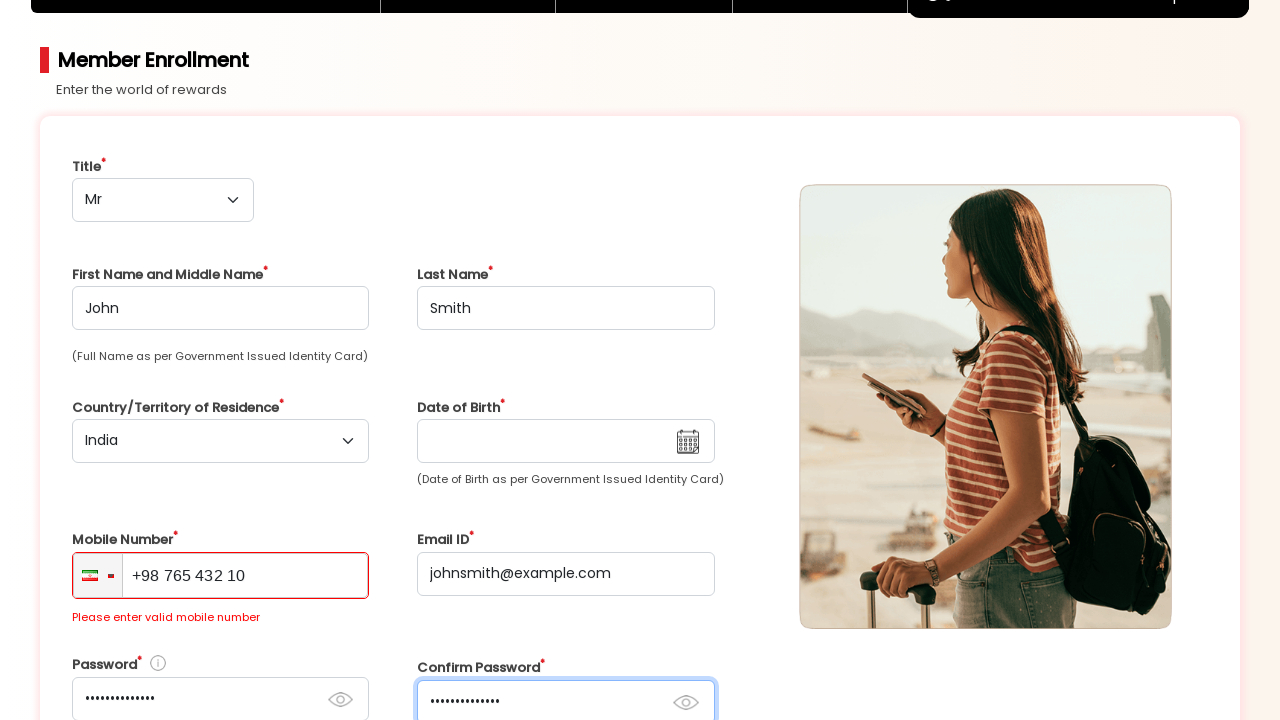